Tests clicking the "Get started" link on Playwright homepage and verifies the Installation heading is visible

Starting URL: https://playwright.dev/

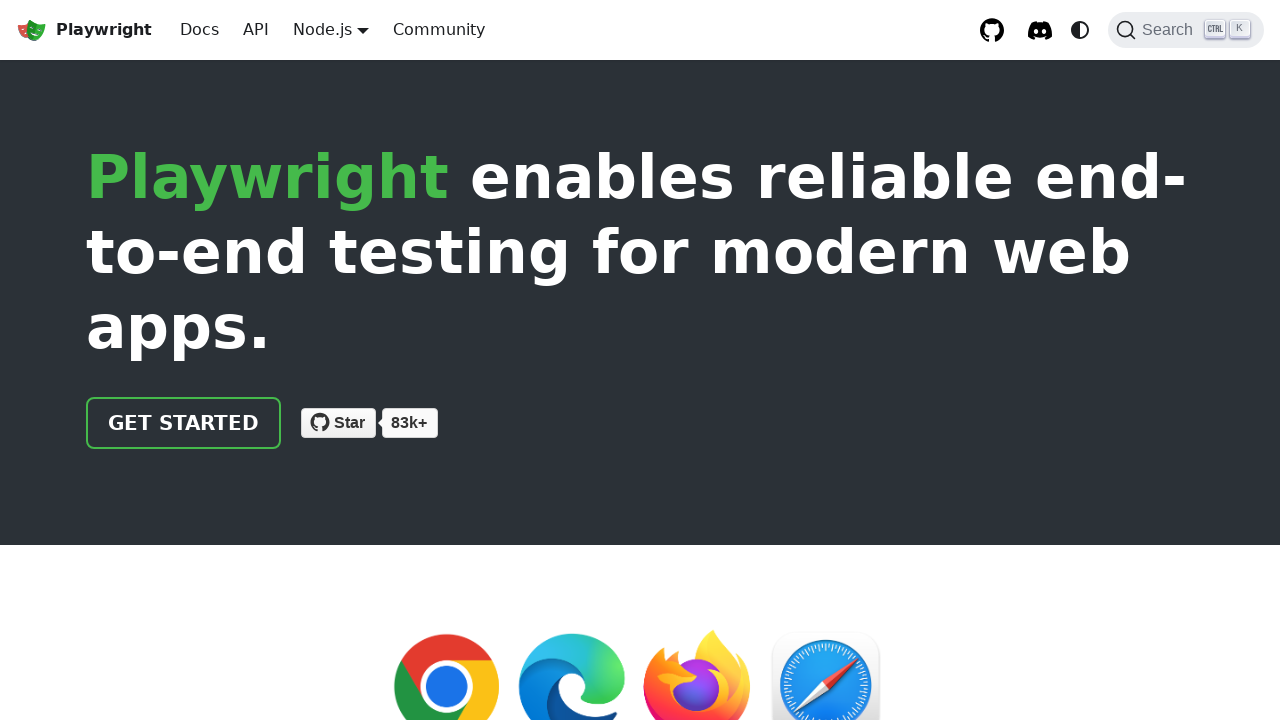

Clicked 'Get started' link on Playwright homepage at (184, 423) on internal:text="Get started"i
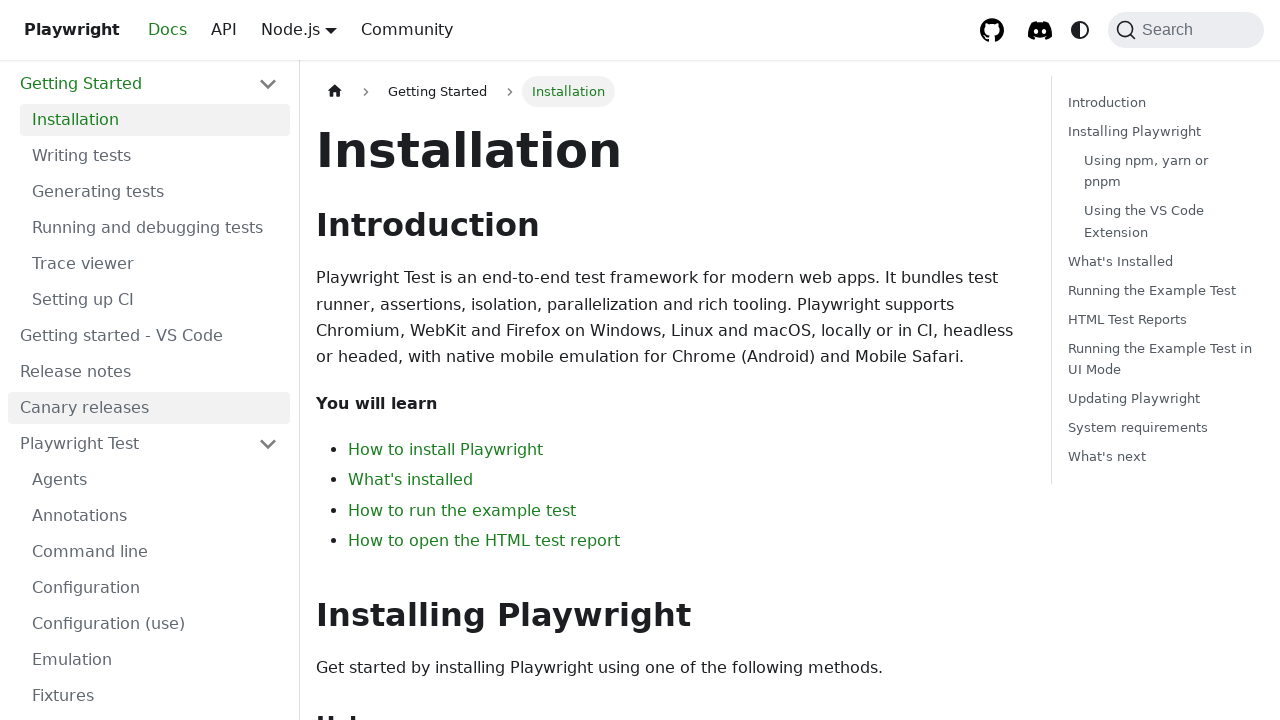

Verified Installation heading is visible
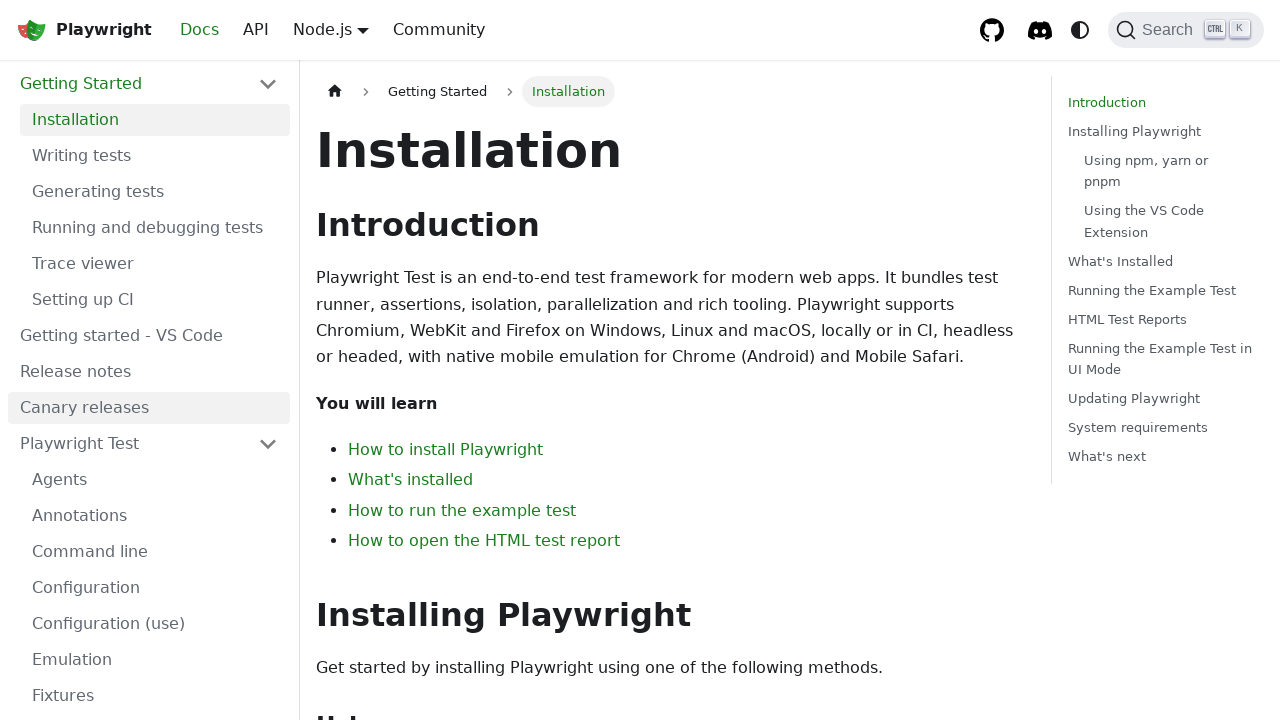

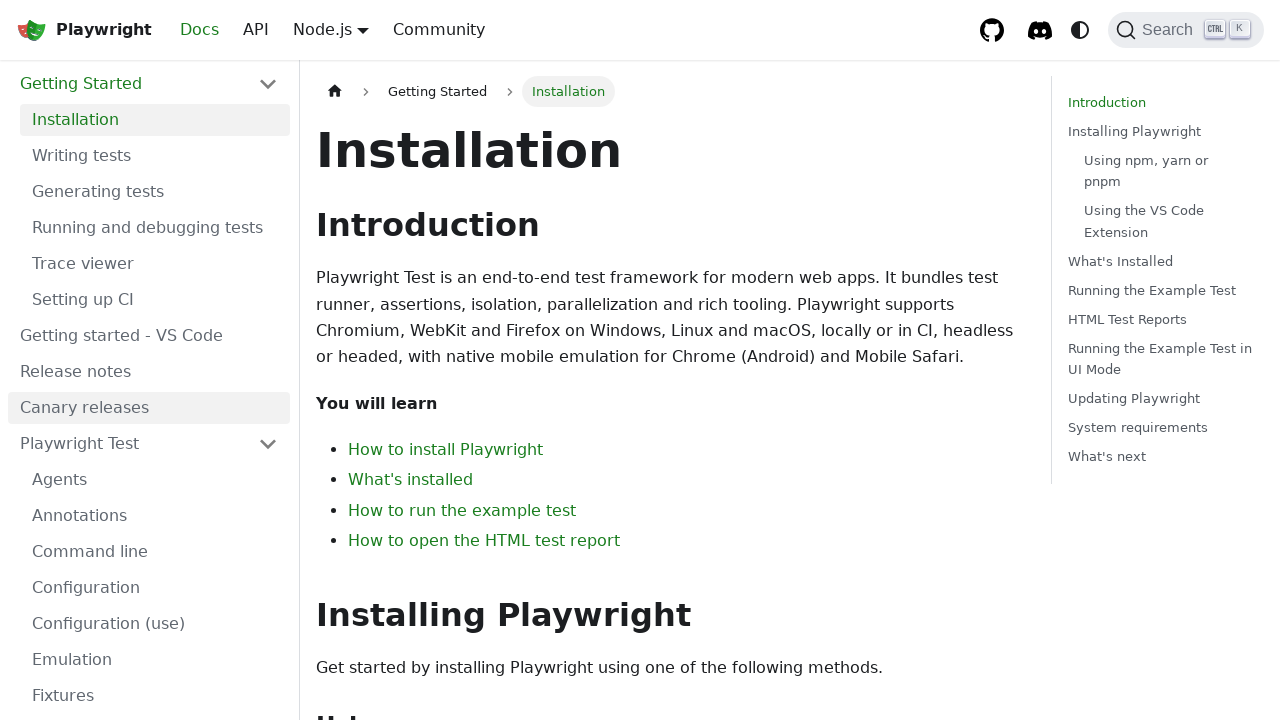